Tests JavaScript alert functionality by clicking a button to trigger an alert, accepting it, and verifying the result message

Starting URL: https://the-internet.herokuapp.com/

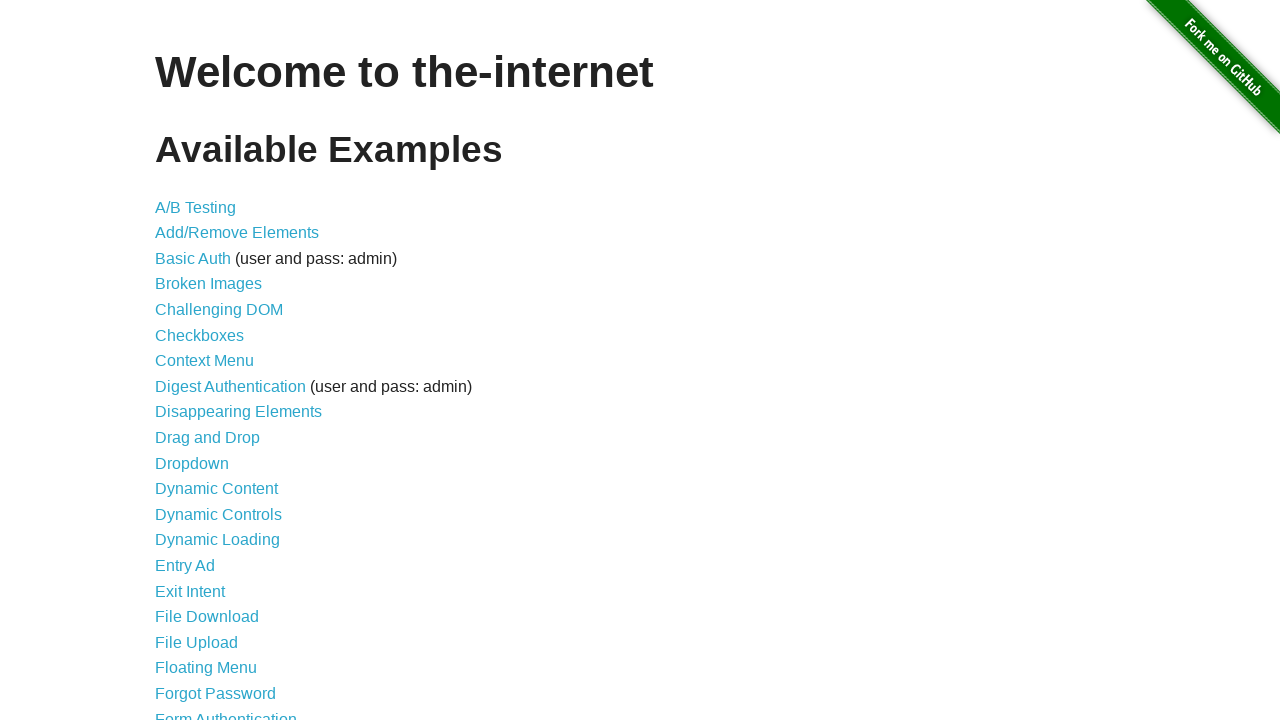

Clicked on JavaScript Alerts link at (214, 361) on text=JavaScript Alerts
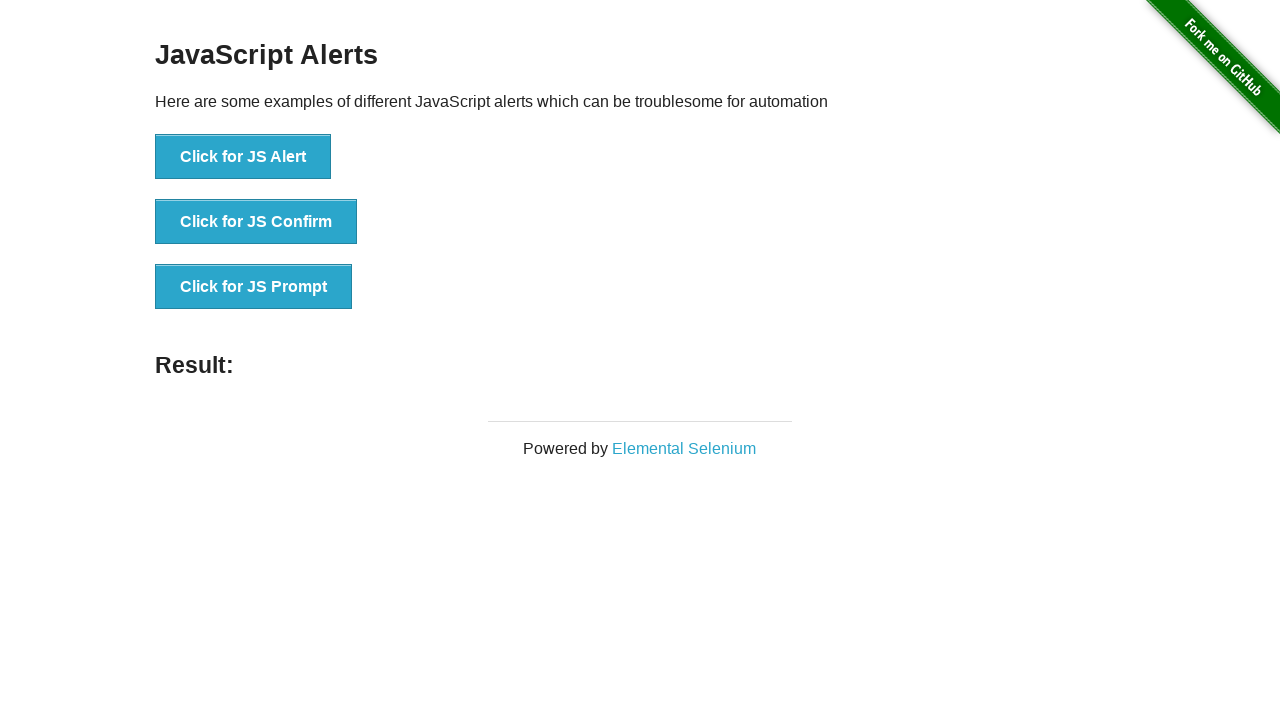

Clicked the JS Alert button at (243, 157) on xpath=//button[contains(text(),'Click for JS Alert')]
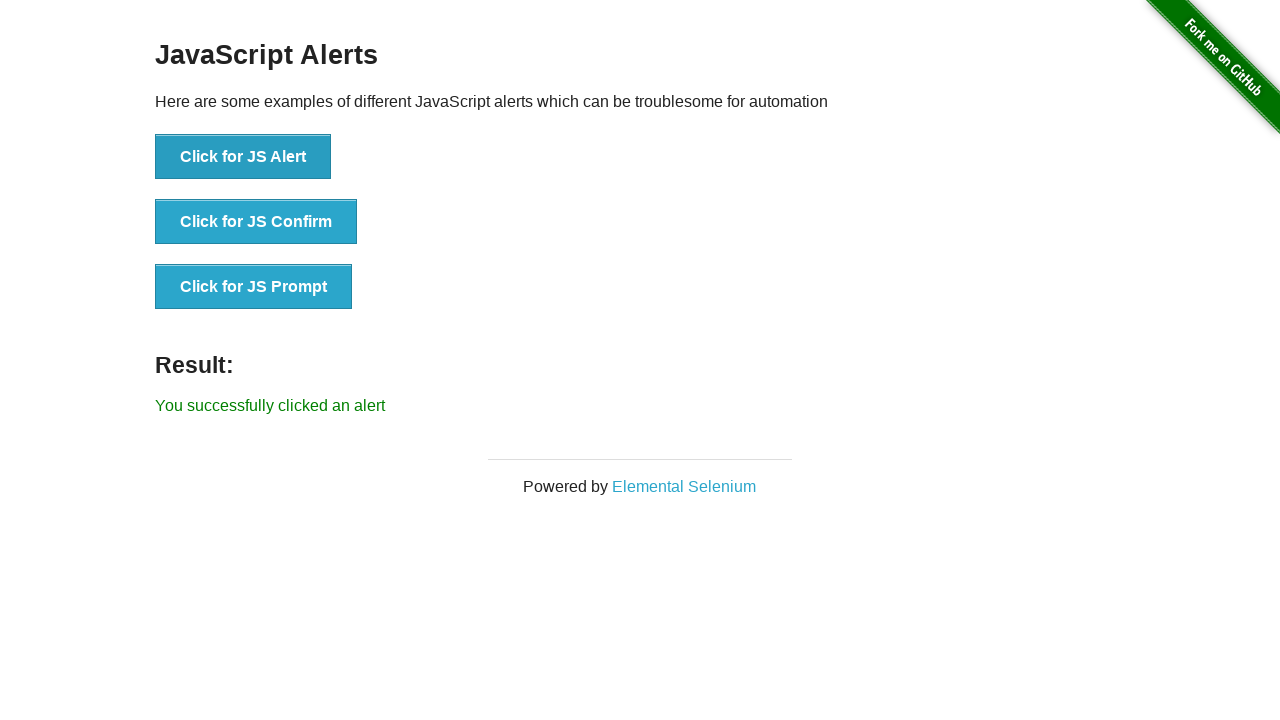

Set up dialog handler to accept alerts
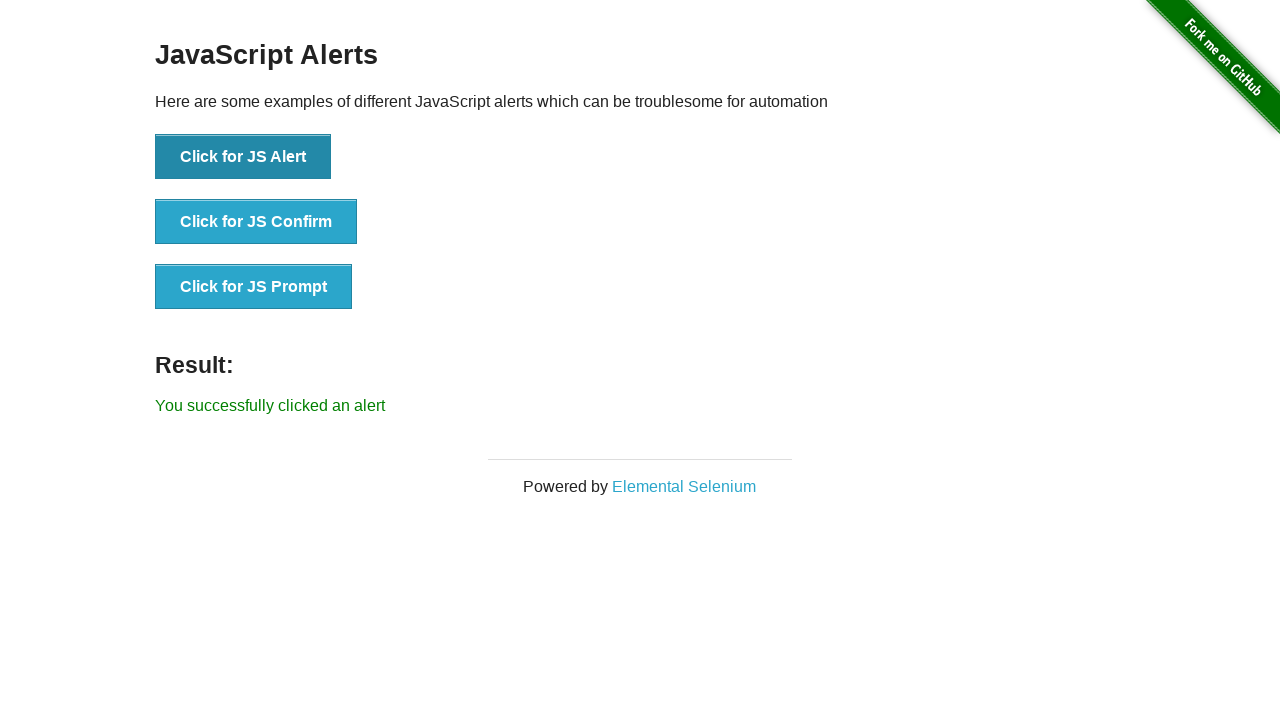

Result message appeared after accepting the alert
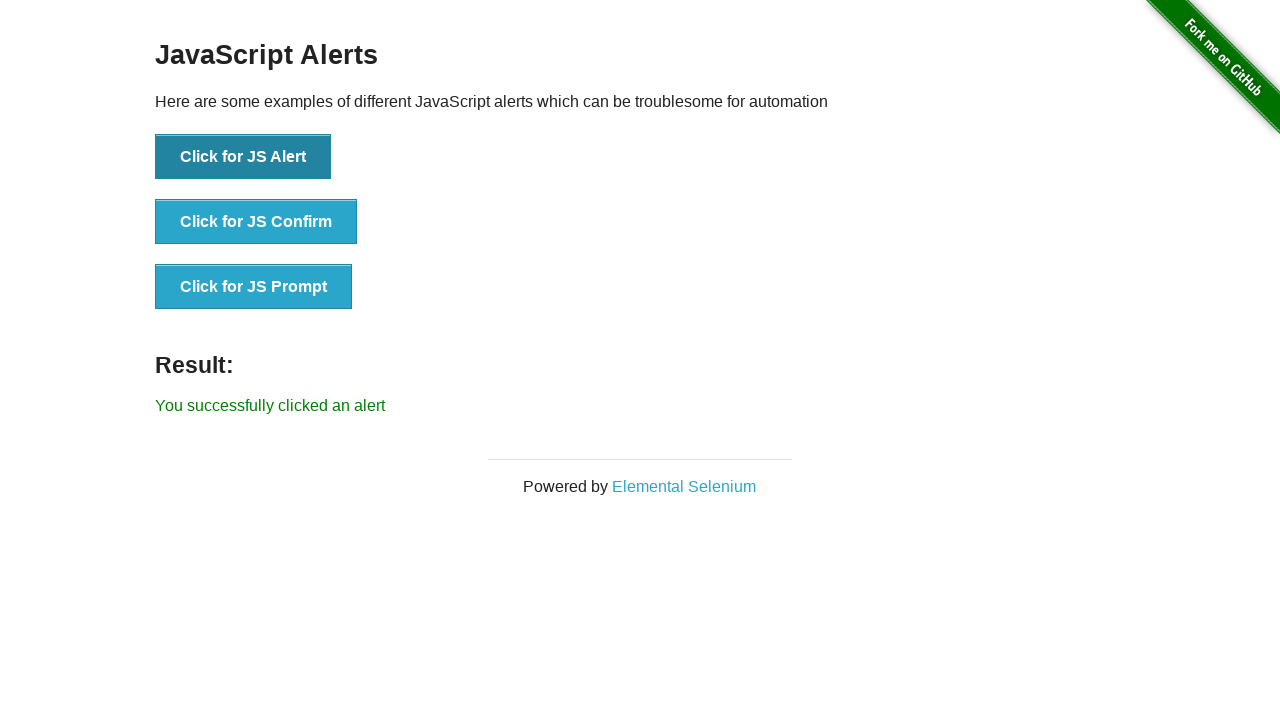

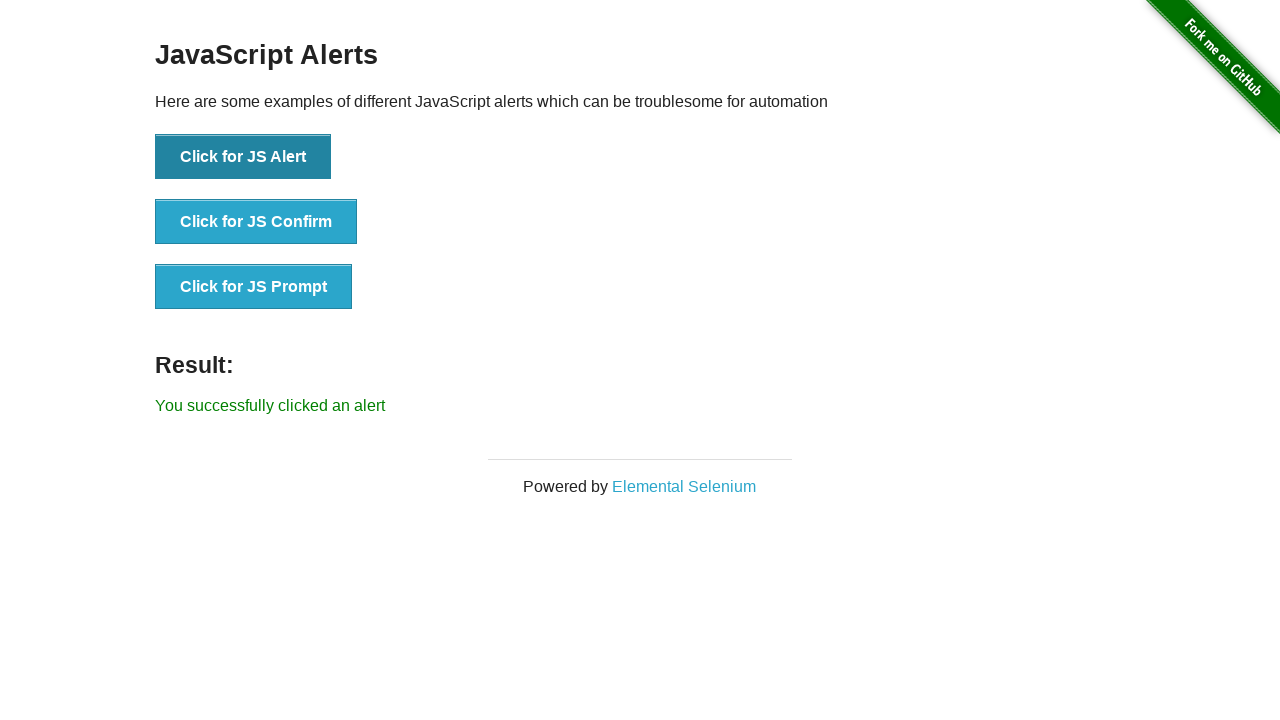